Tests handling of multiple browser windows and tabs by clicking a button that opens multiple windows/tabs, then switching between each one to verify they can be accessed.

Starting URL: https://www.hyrtutorials.com/p/window-handles-practice.html

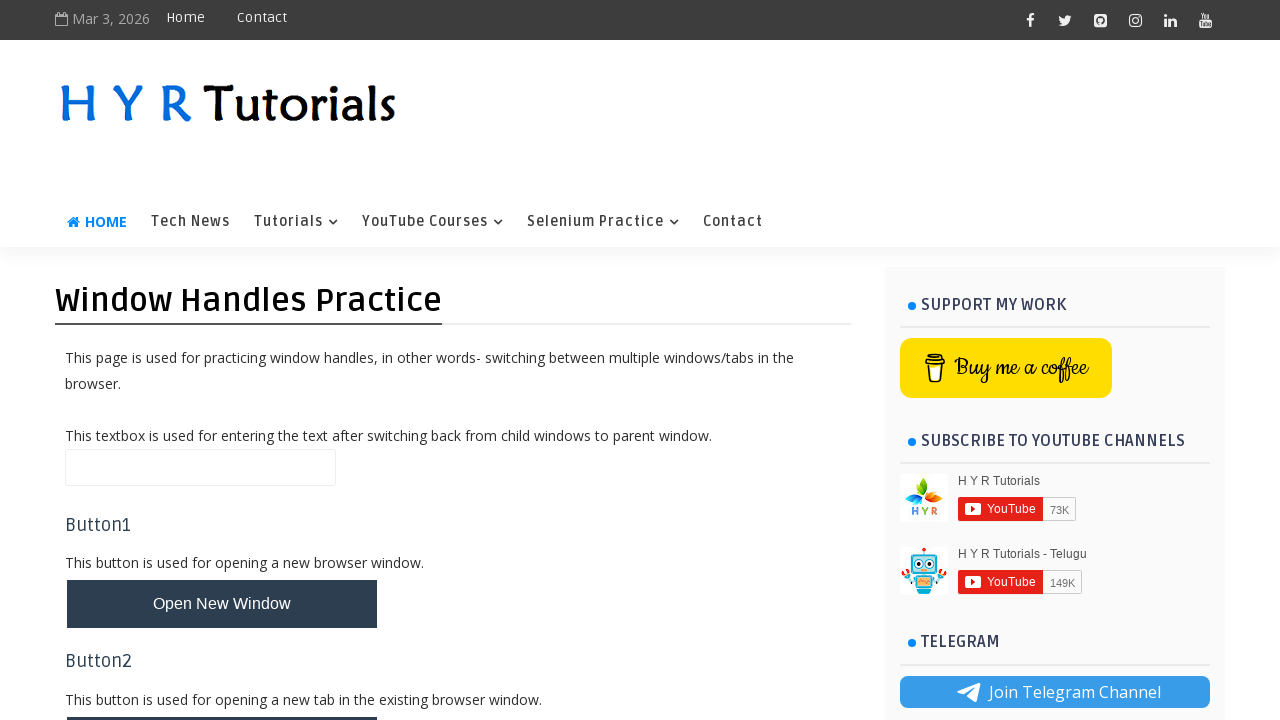

Clicked button to open multiple windows and tabs at (222, 636) on #newTabsWindowsBtn
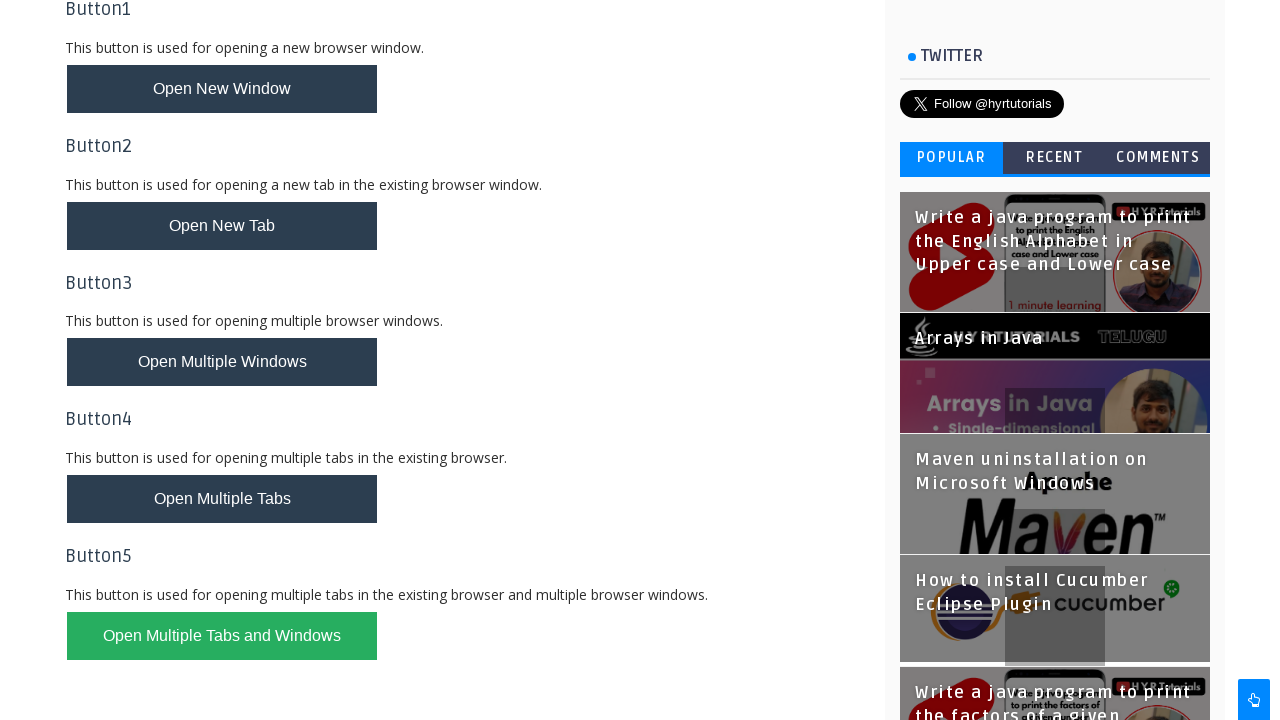

Waited 2 seconds for windows/tabs to open
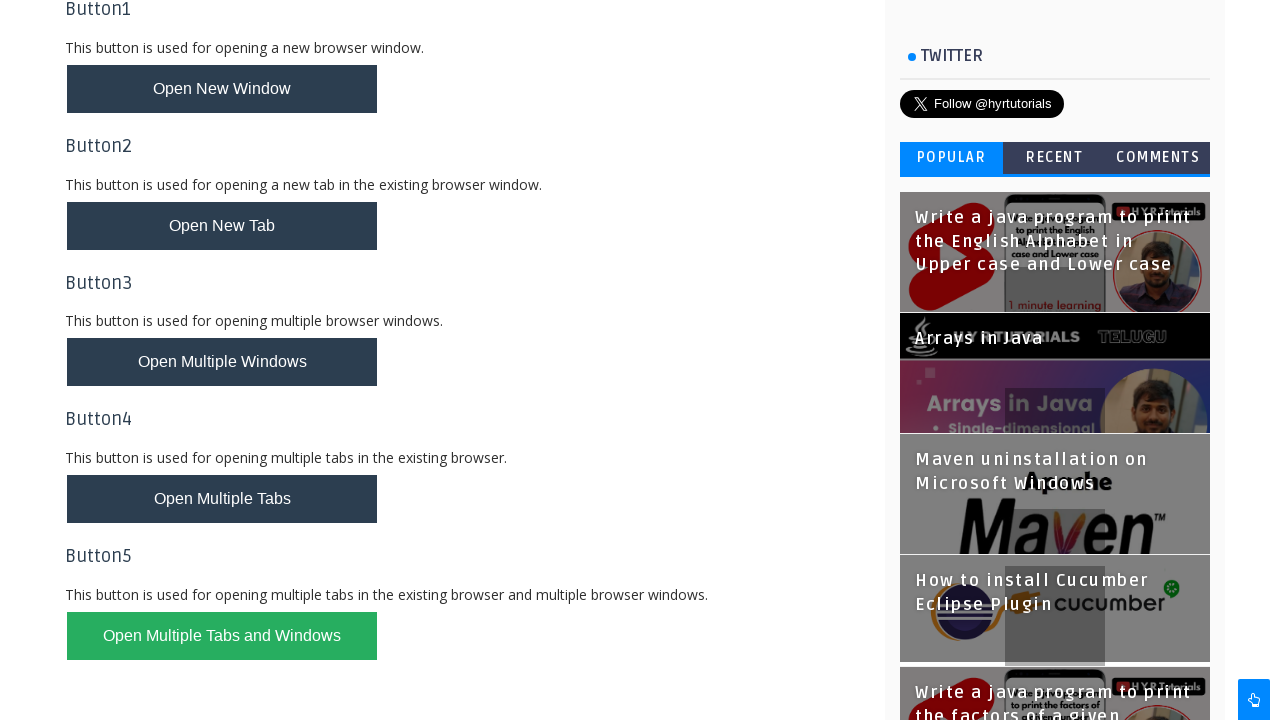

Retrieved all pages from context - found 5 pages total
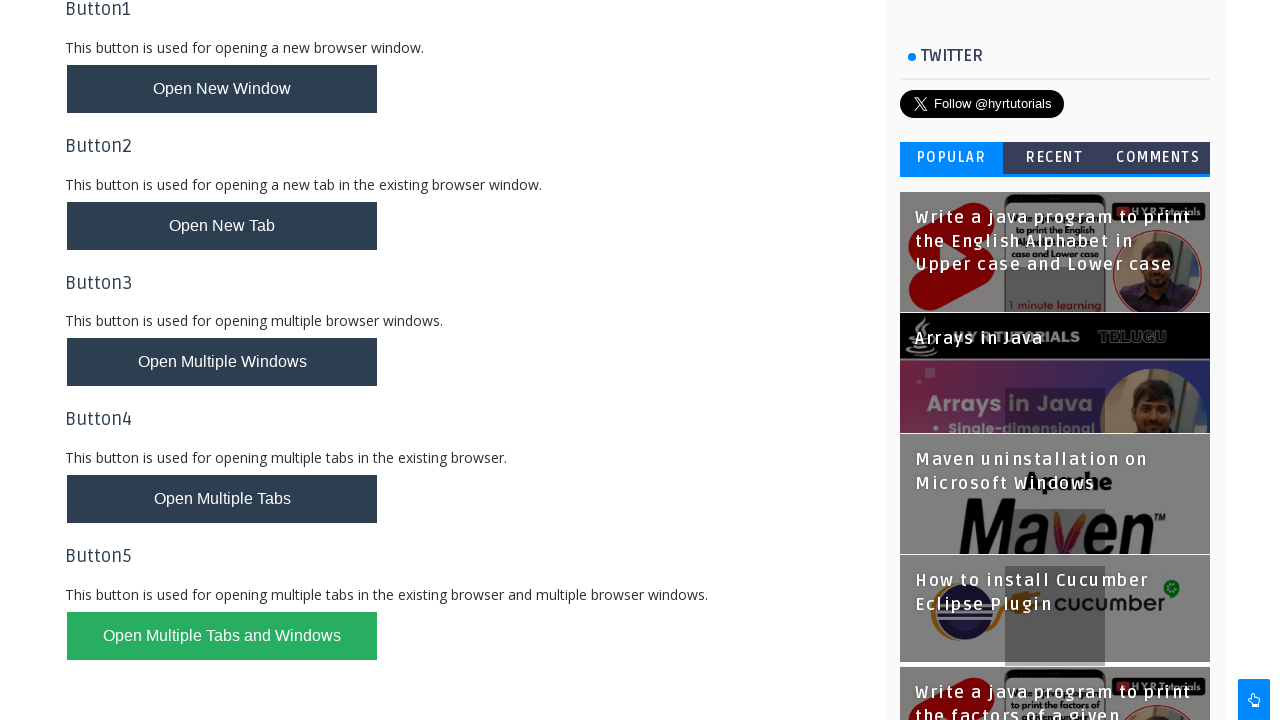

Switched to page 1 and brought it to front
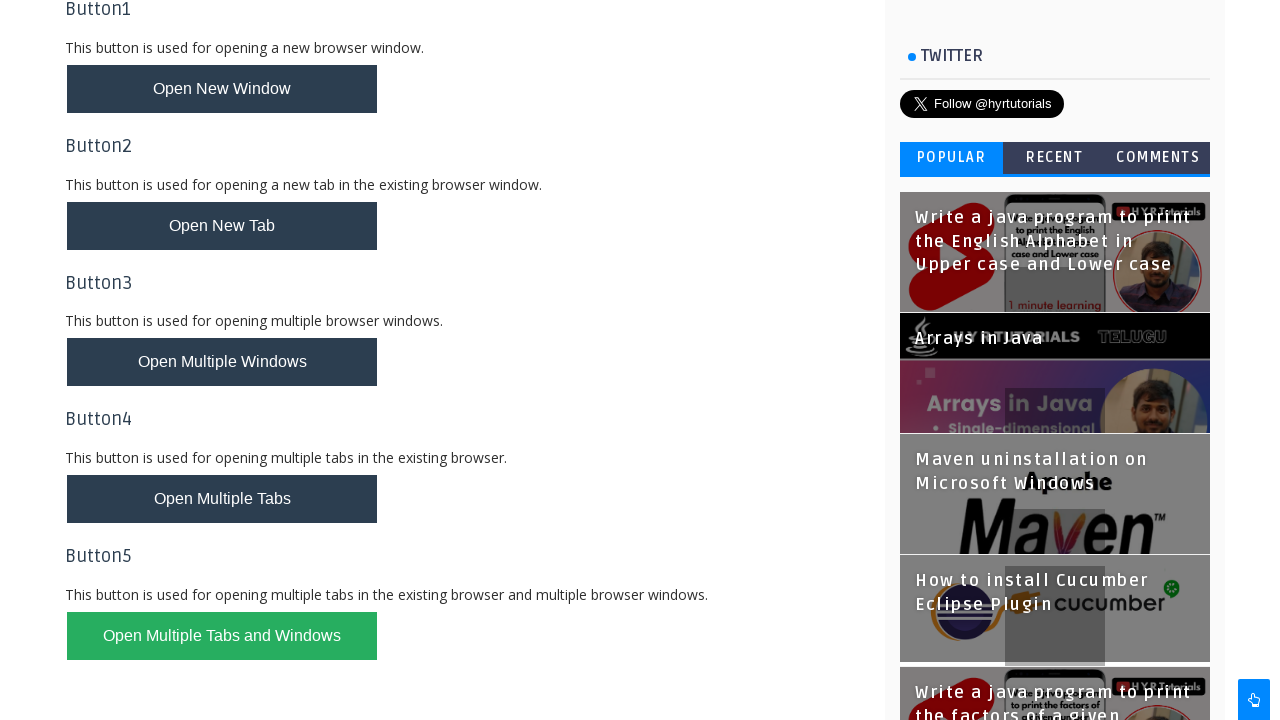

Waited for page 1 DOM content to load
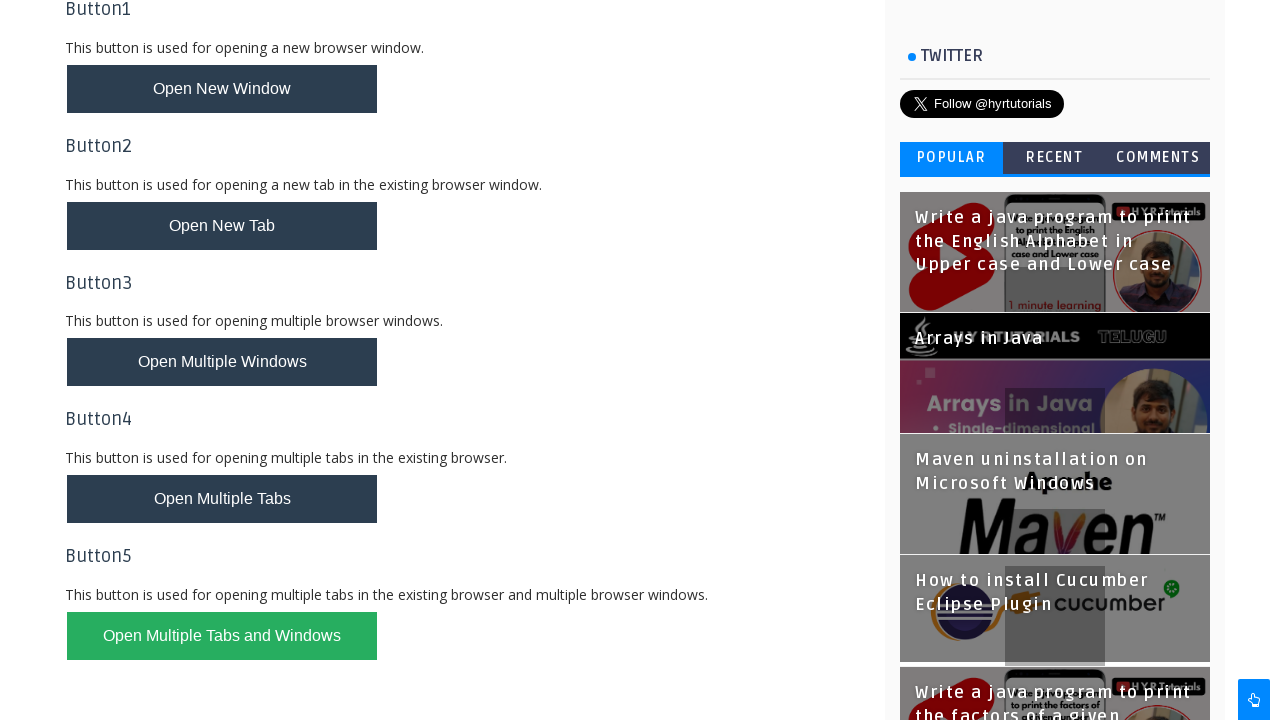

Retrieved title of page 1: 'Window Handles Practice - H Y R Tutorials'
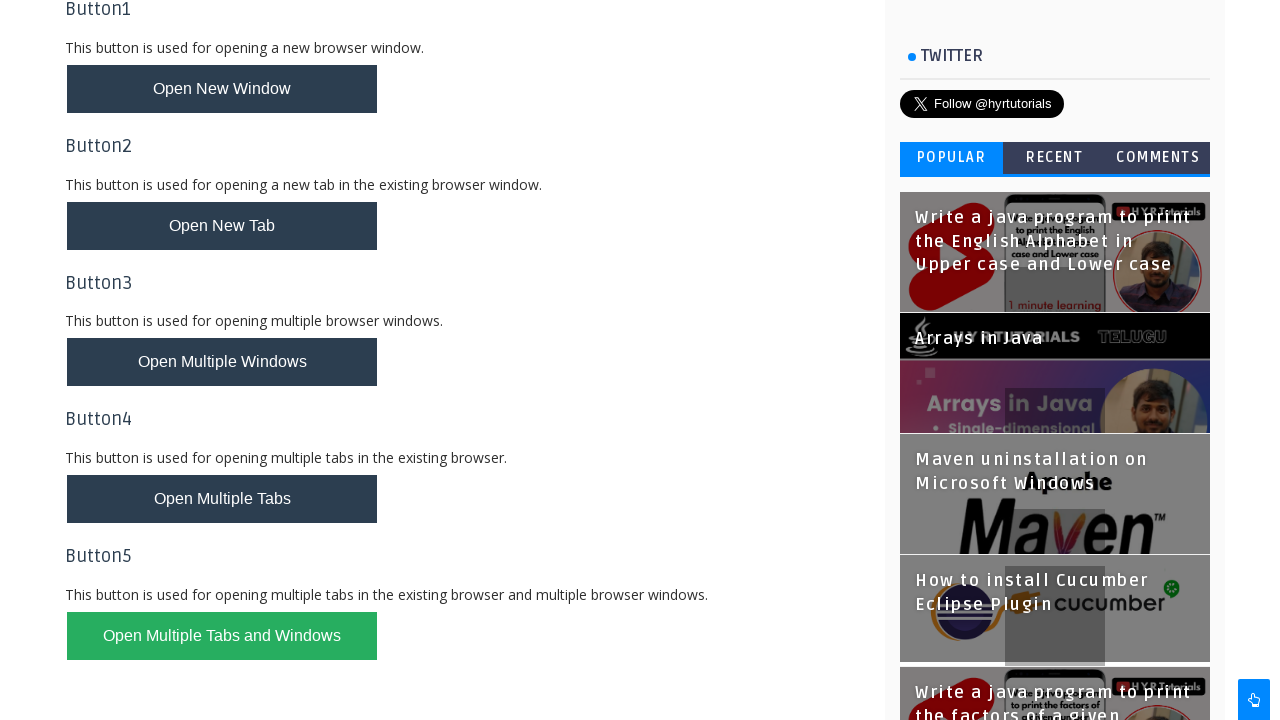

Switched to page 2 and brought it to front
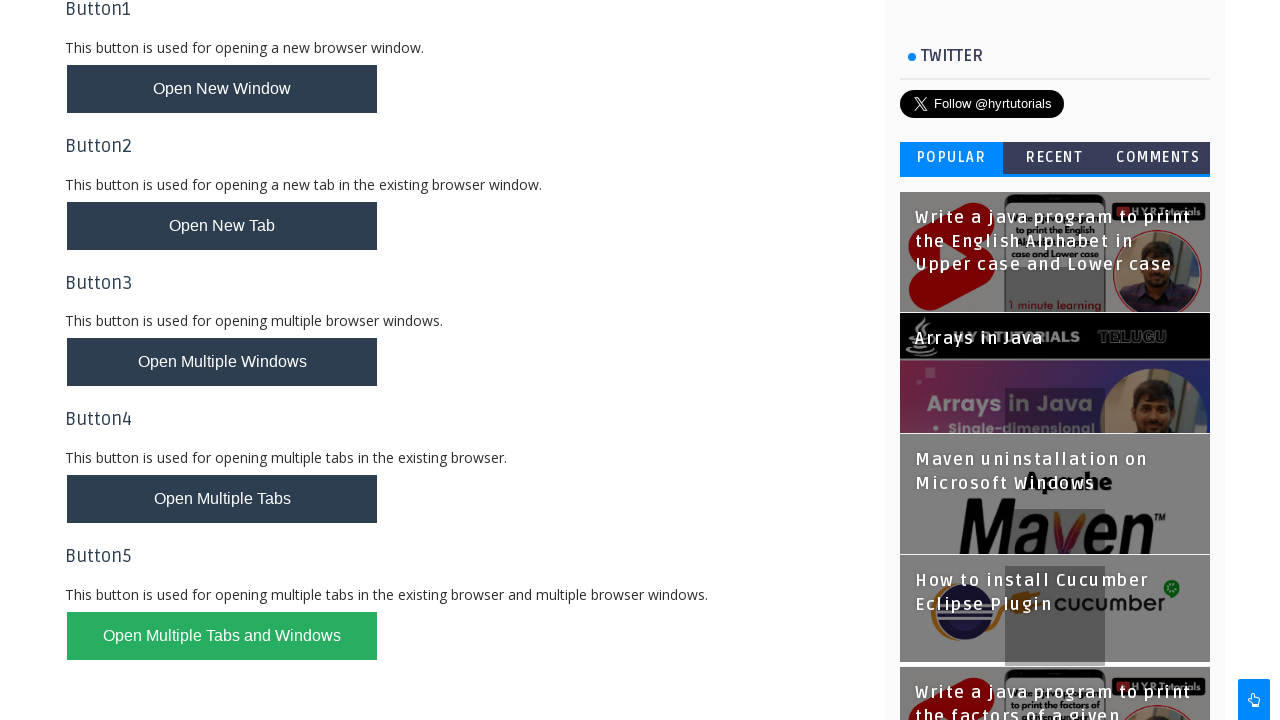

Waited for page 2 DOM content to load
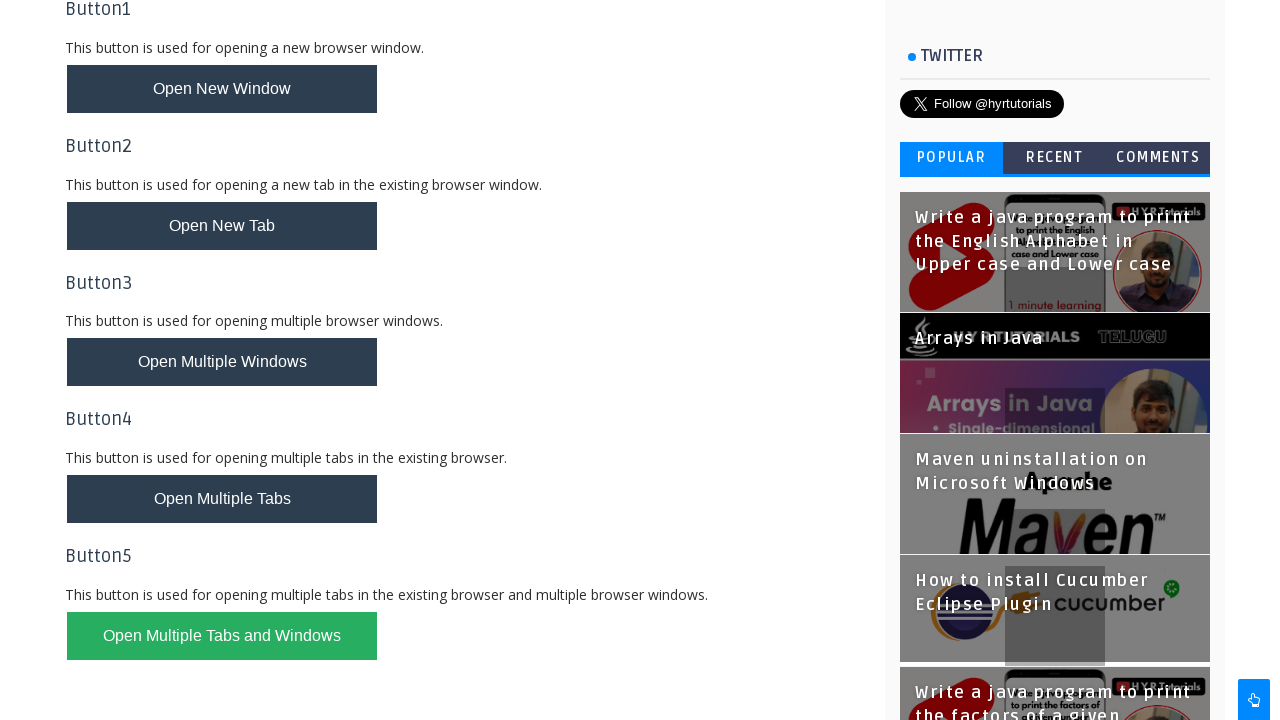

Retrieved title of page 2: 'XPath Practice - H Y R Tutorials'
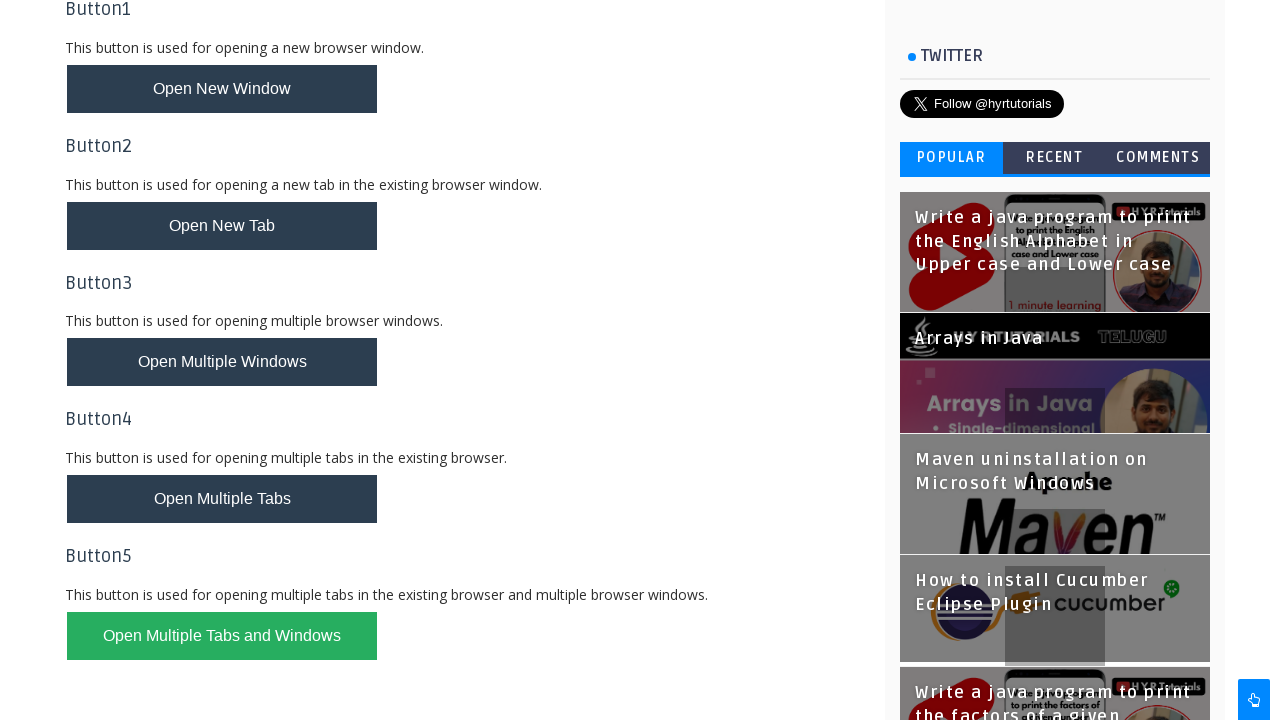

Switched to page 3 and brought it to front
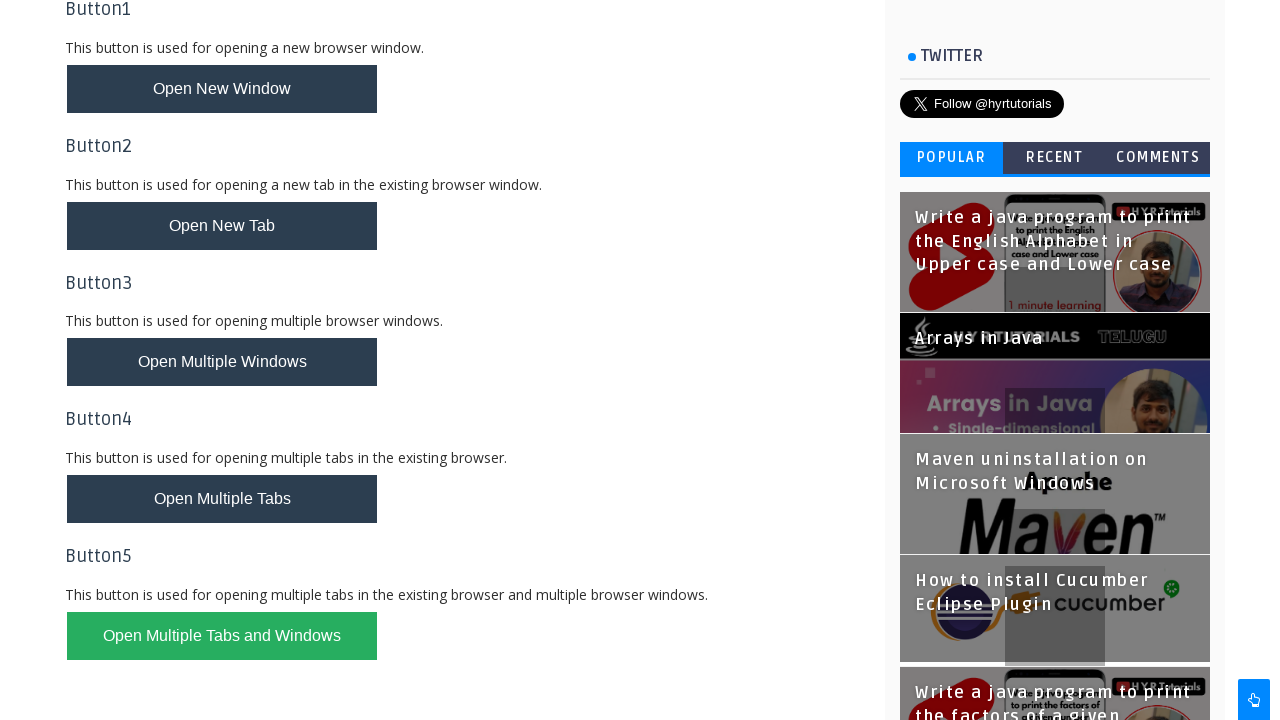

Waited for page 3 DOM content to load
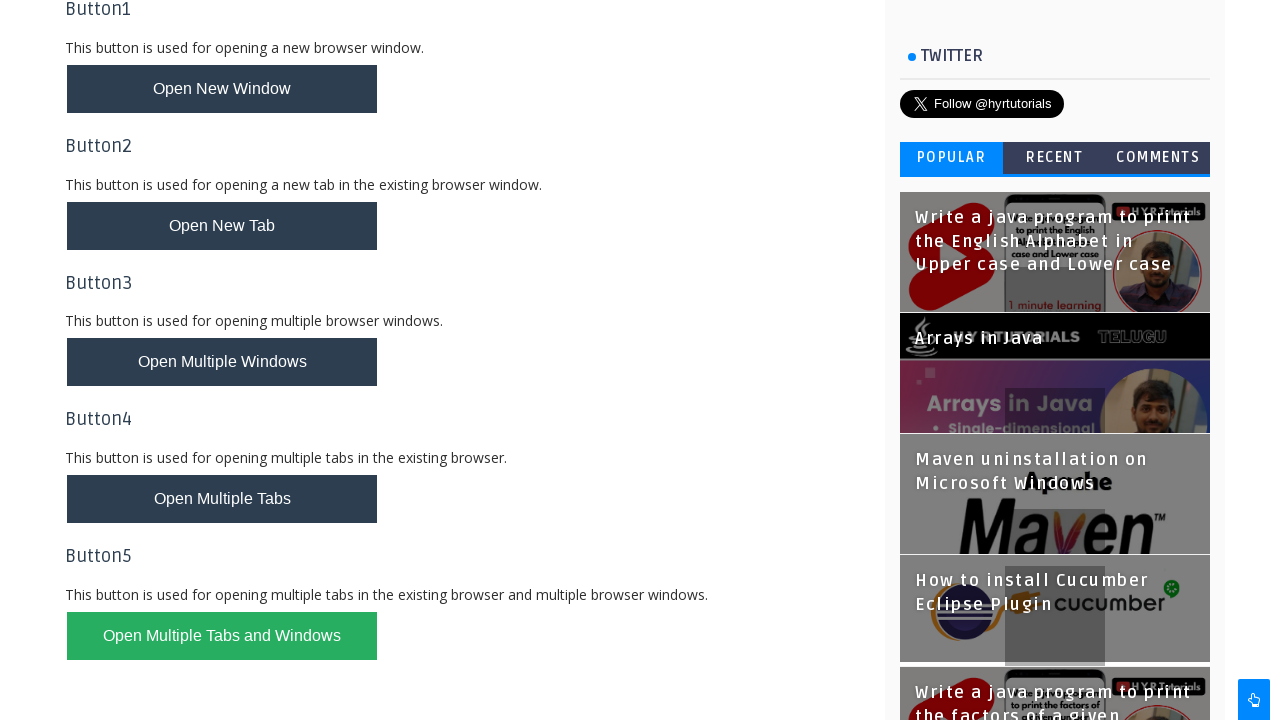

Retrieved title of page 3: 'Contact Me - H Y R Tutorials'
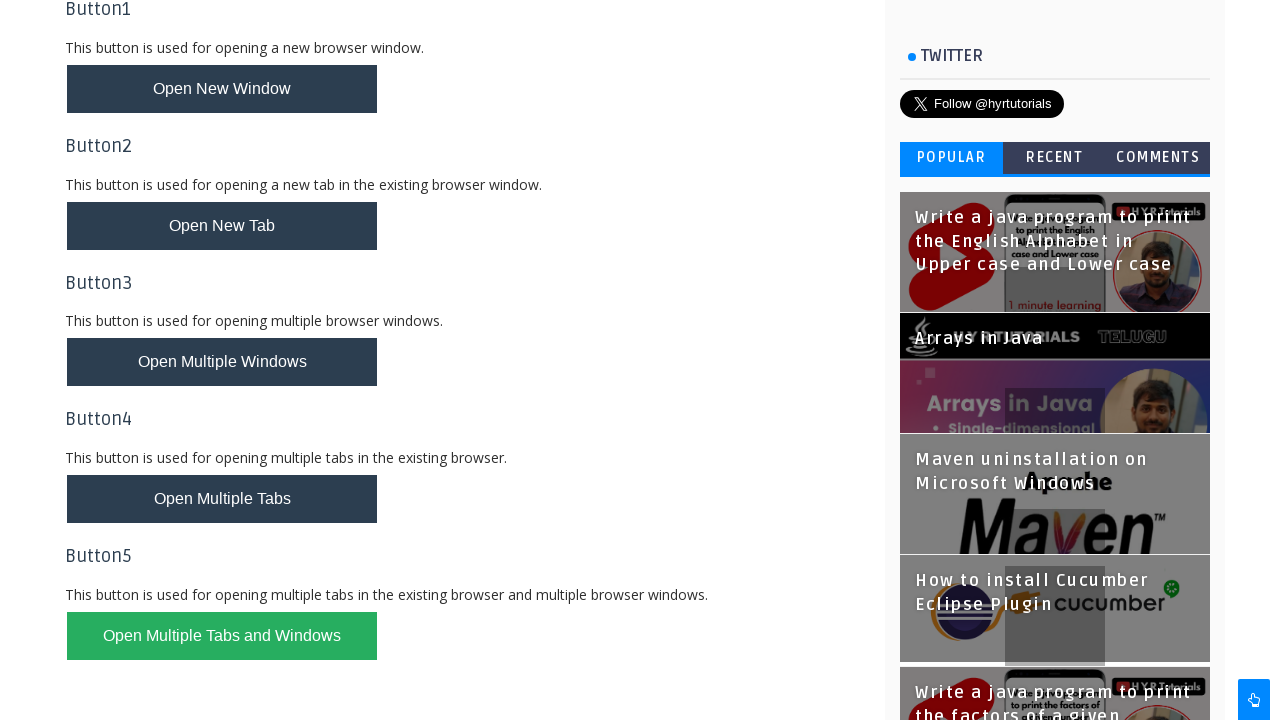

Switched to page 4 and brought it to front
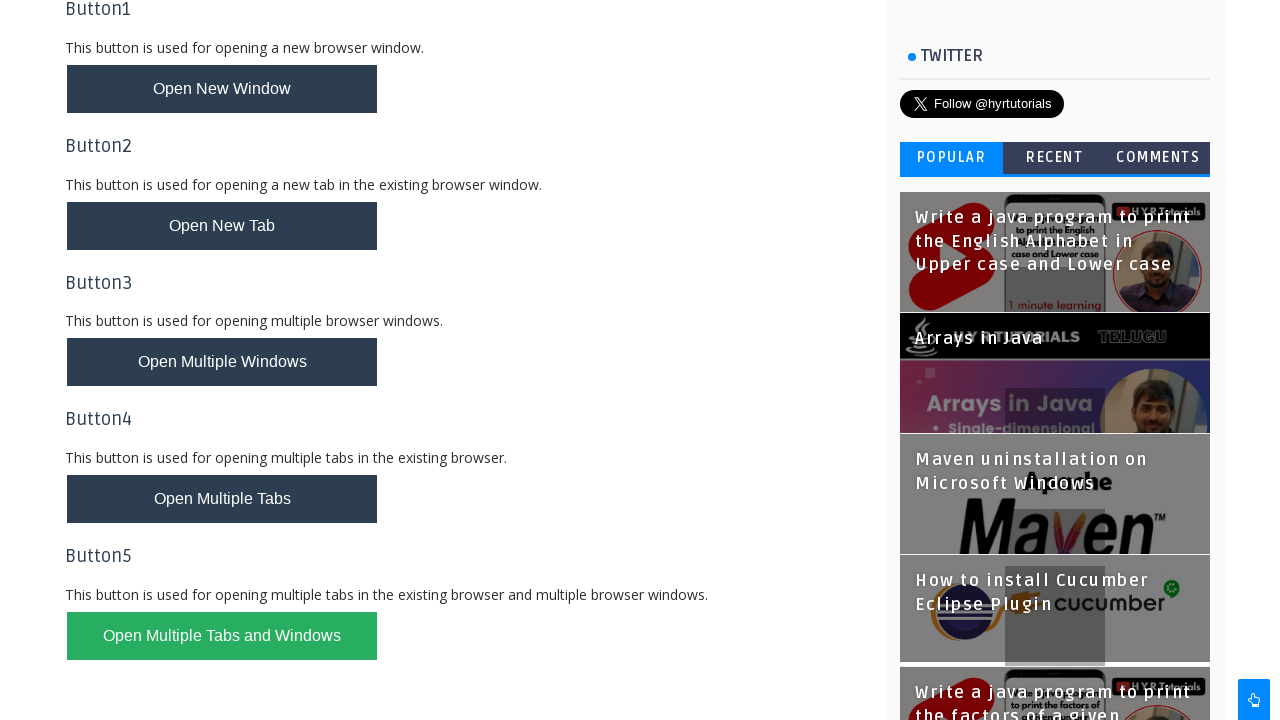

Waited for page 4 DOM content to load
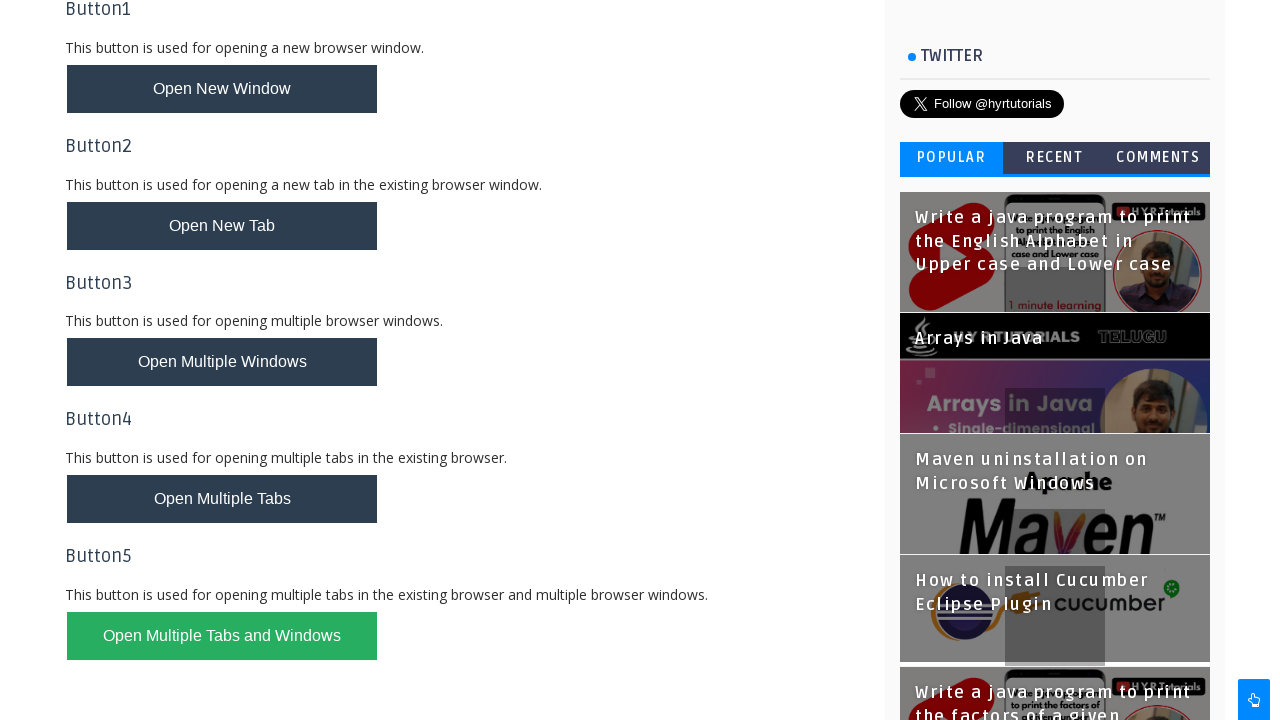

Retrieved title of page 4: 'Basic Controls - H Y R Tutorials'
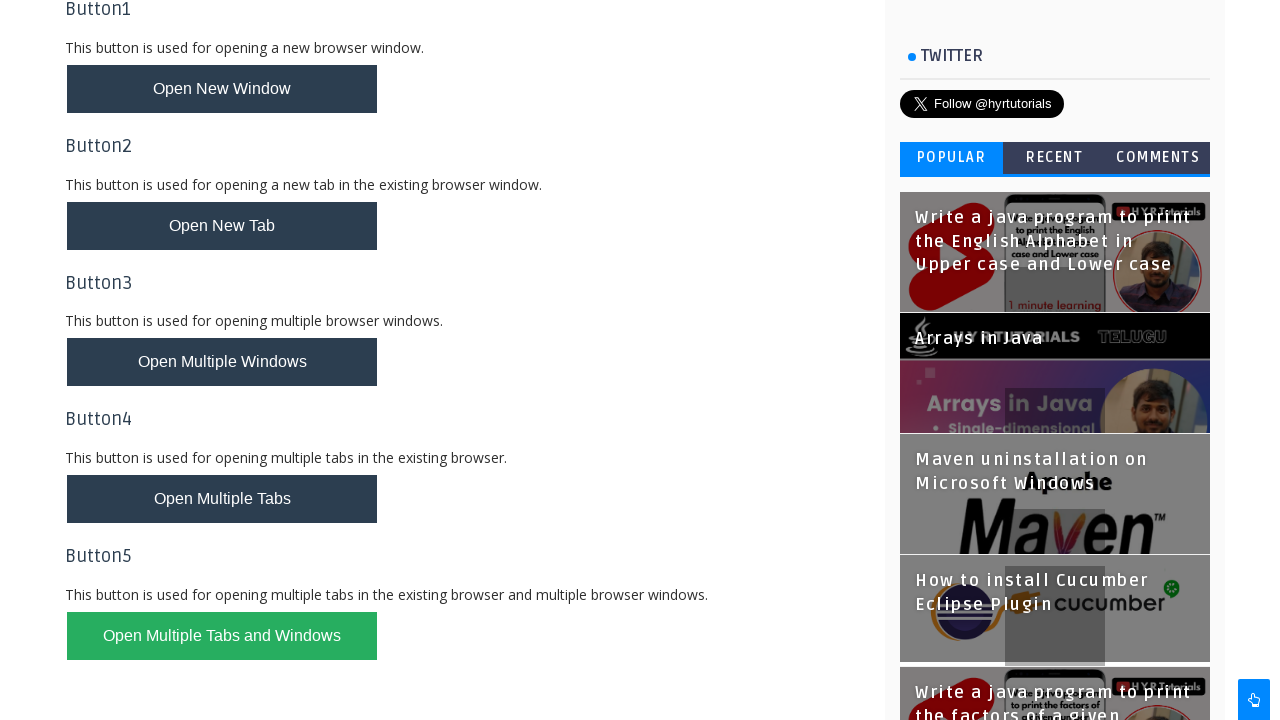

Switched to page 5 and brought it to front
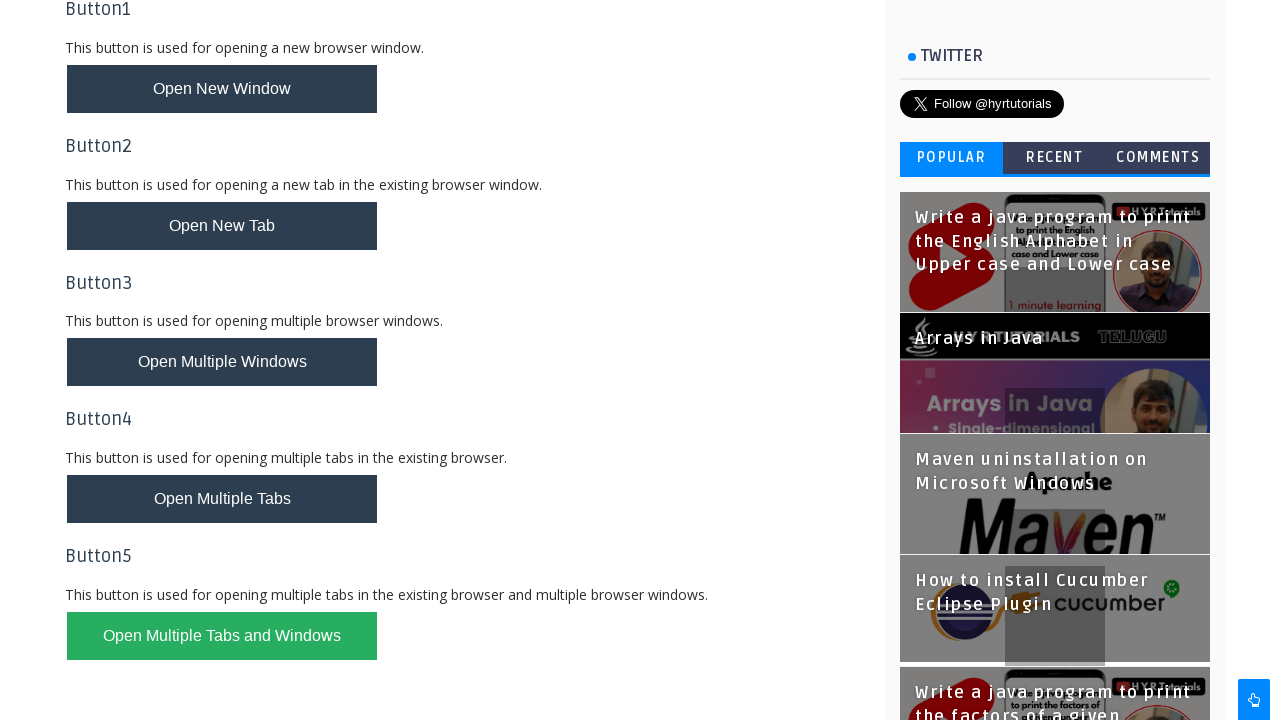

Waited for page 5 DOM content to load
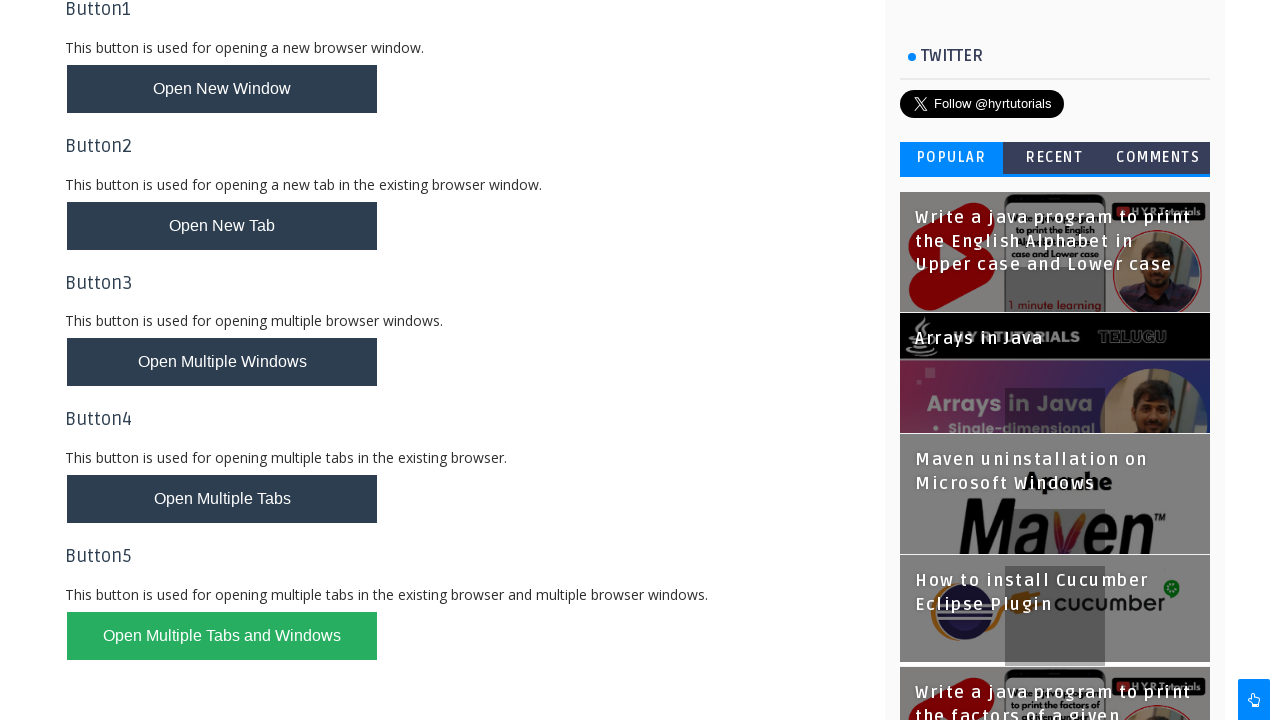

Retrieved title of page 5: 'AlertsDemo - H Y R Tutorials'
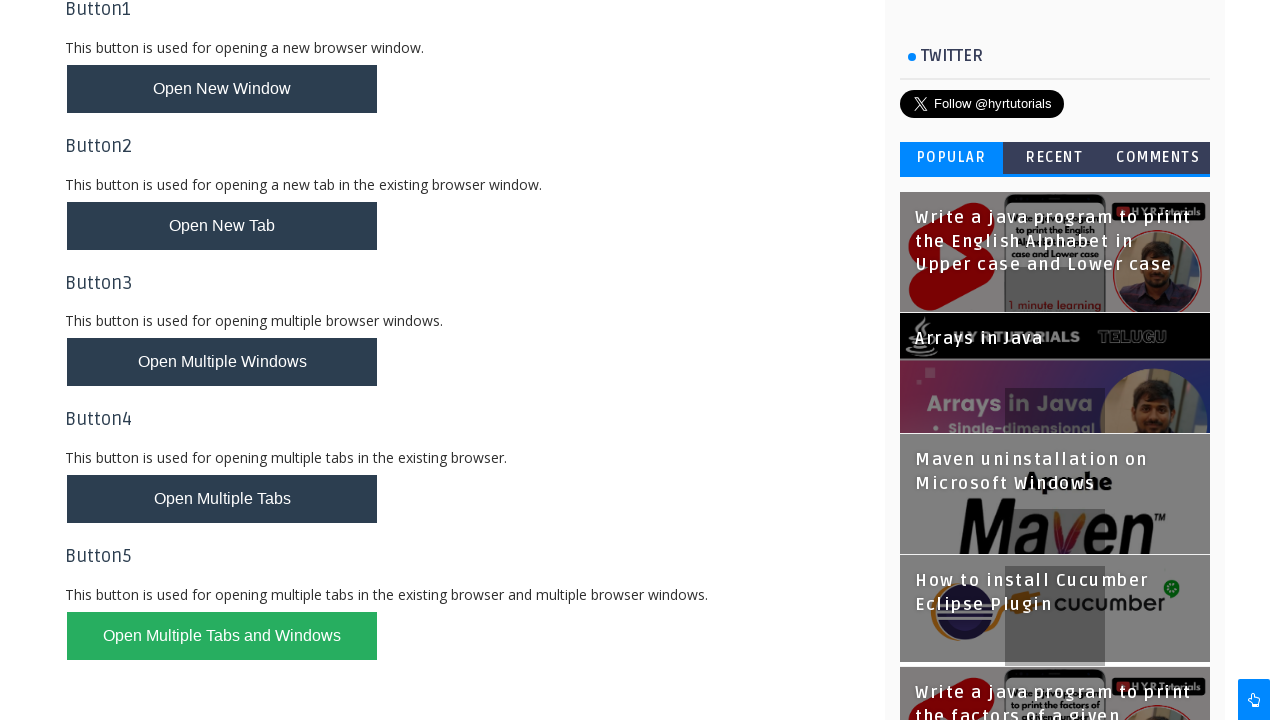

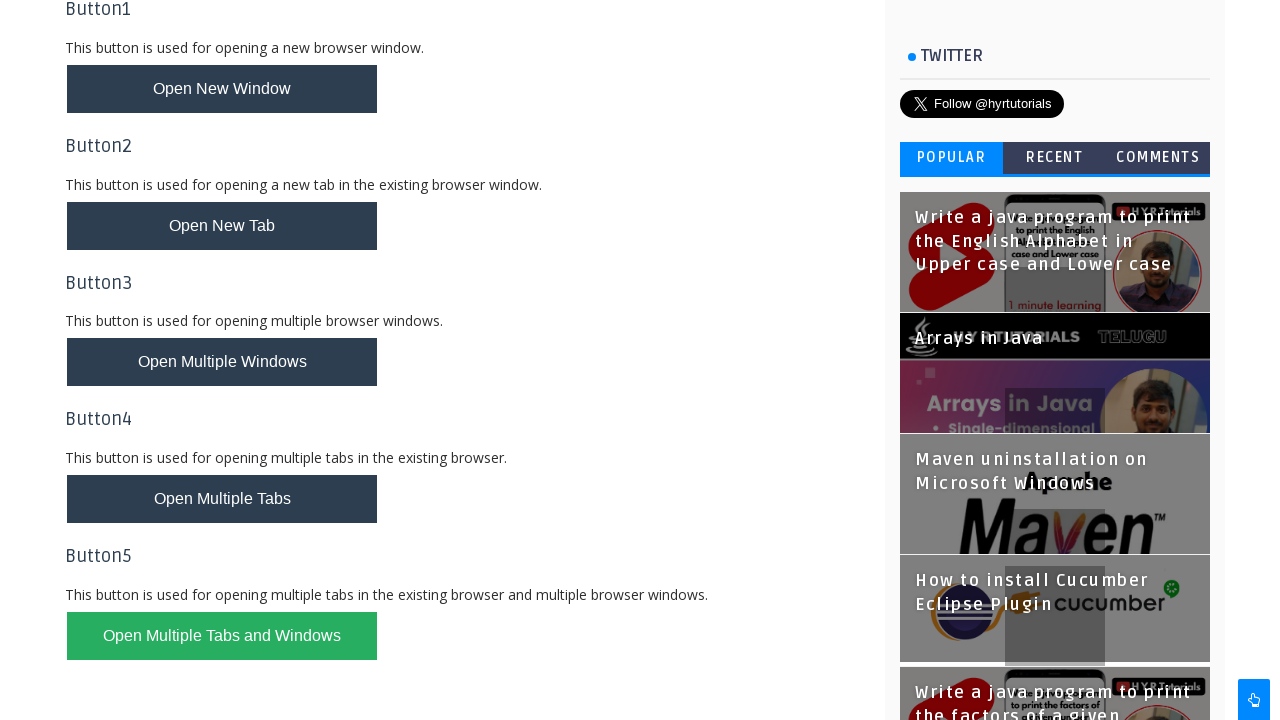